Navigates to the Time and Date world clock page and verifies that the world clock table is loaded with rows and data cells.

Starting URL: https://www.timeanddate.com/worldclock/

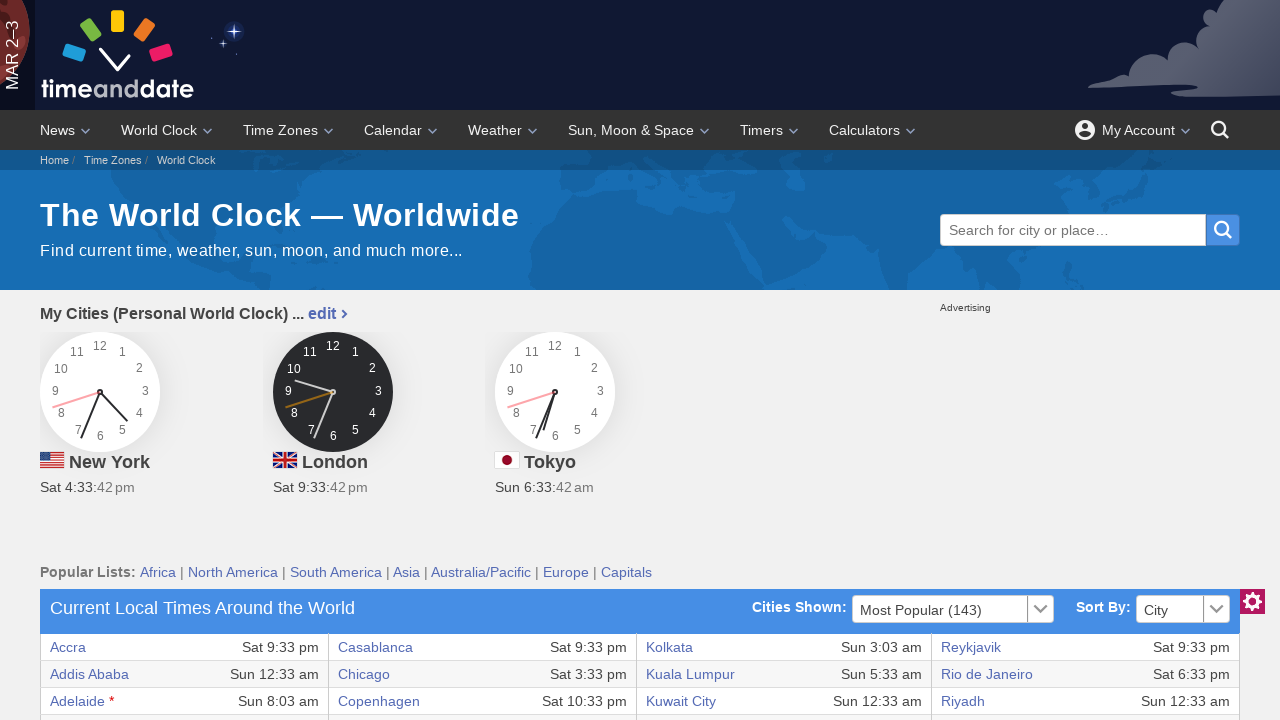

Navigated to Time and Date world clock page
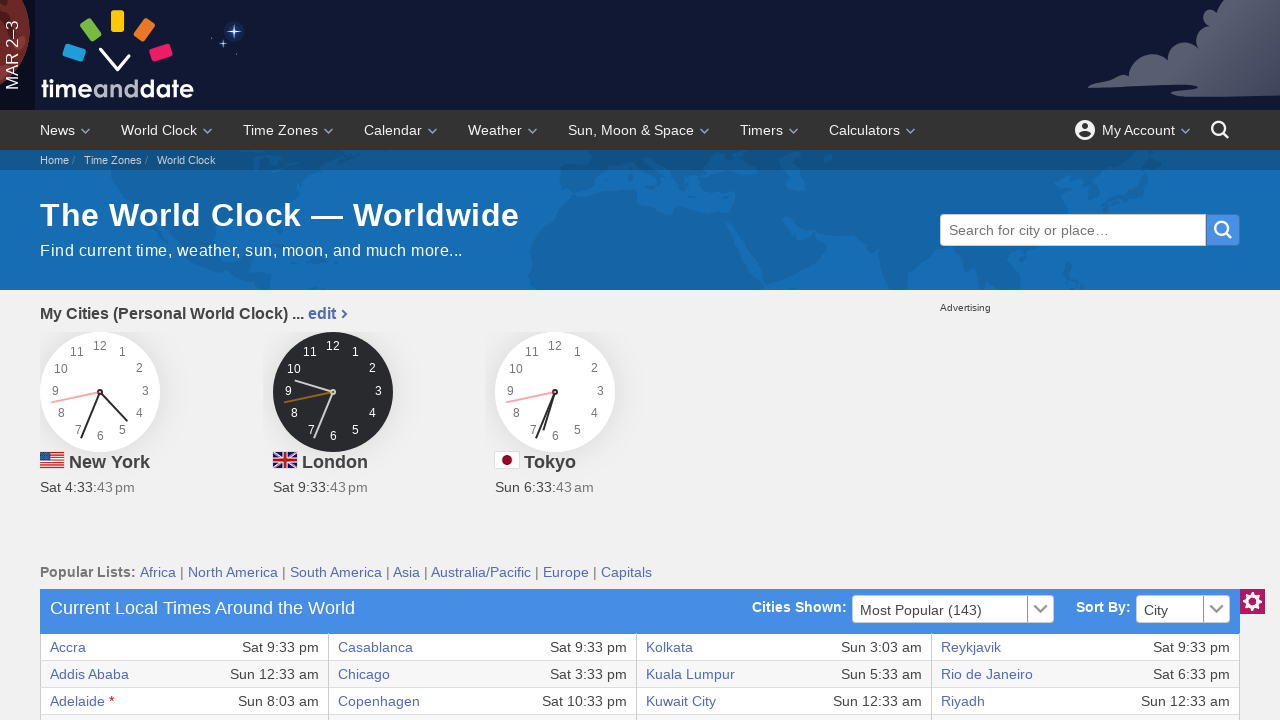

World clock table selector is present
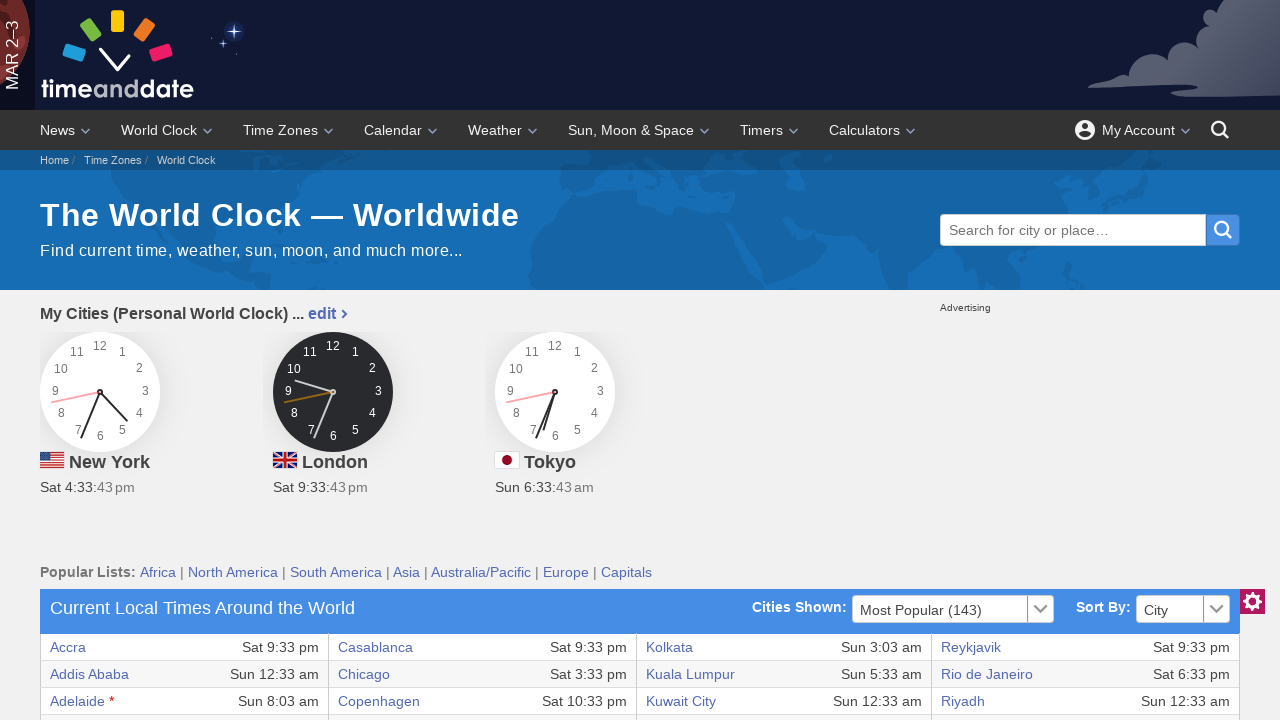

Located the world clock table element
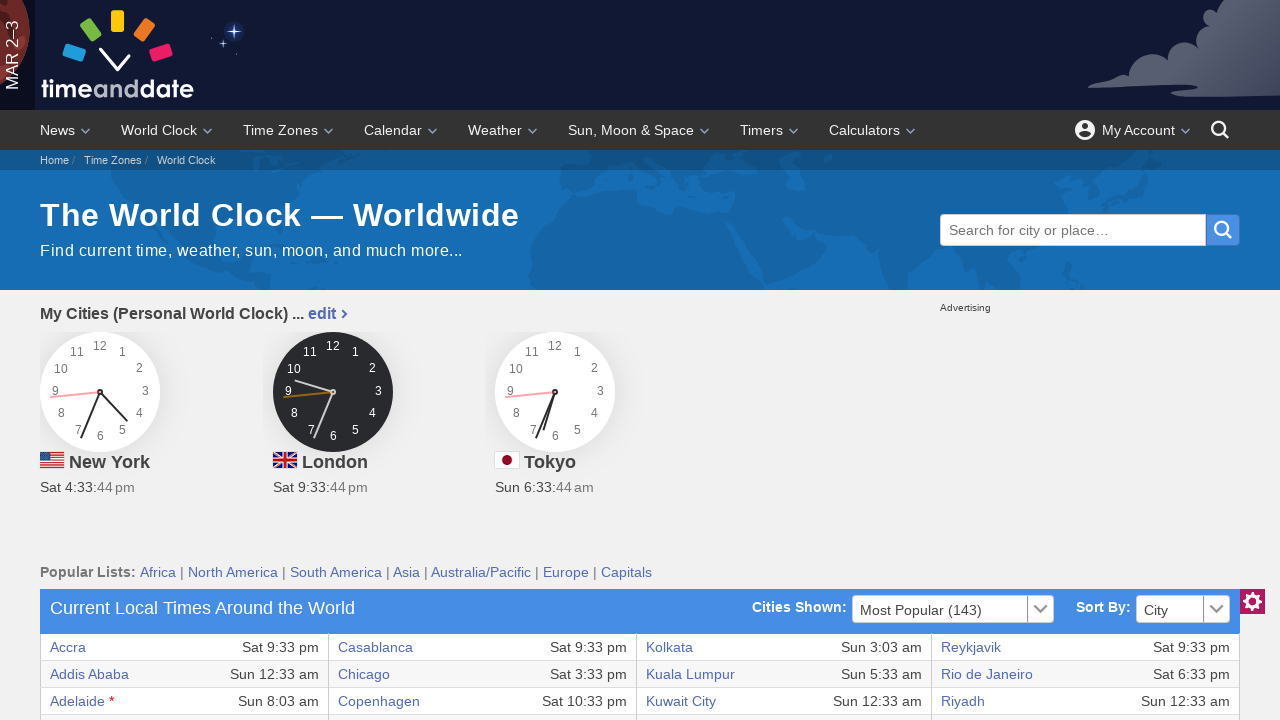

Located table rows
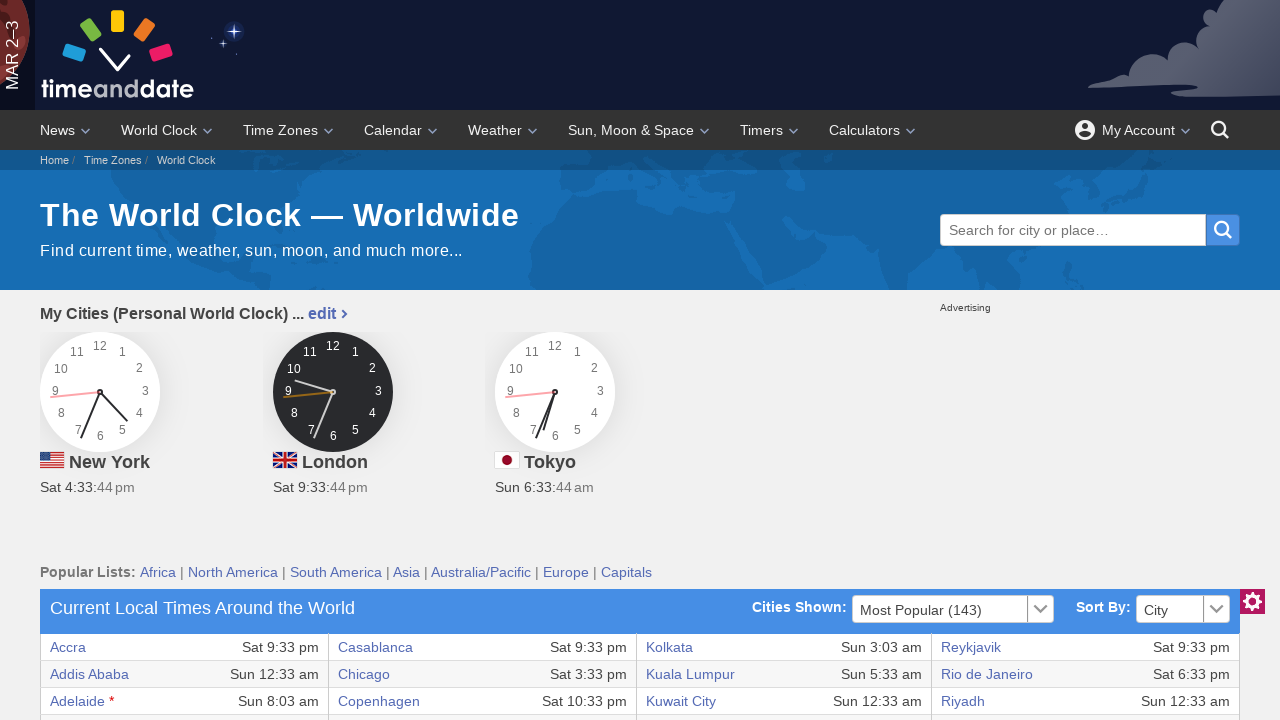

First table row is present and visible
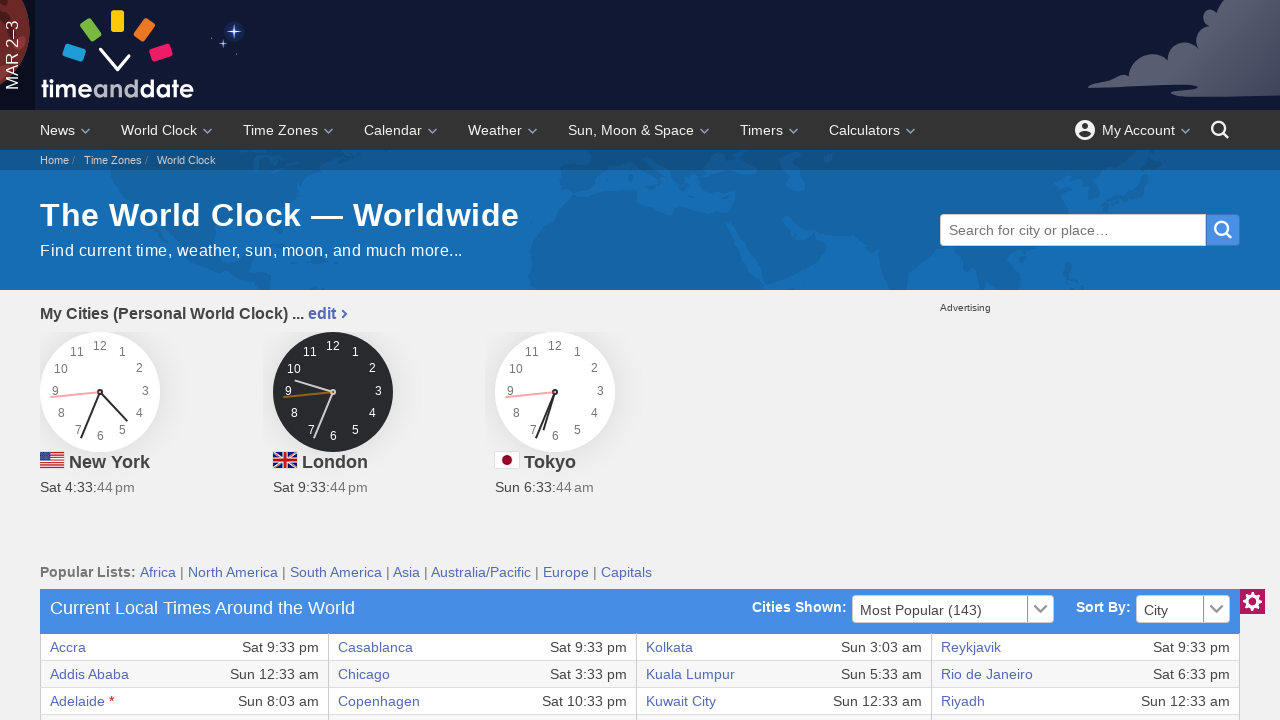

Located all table data cells
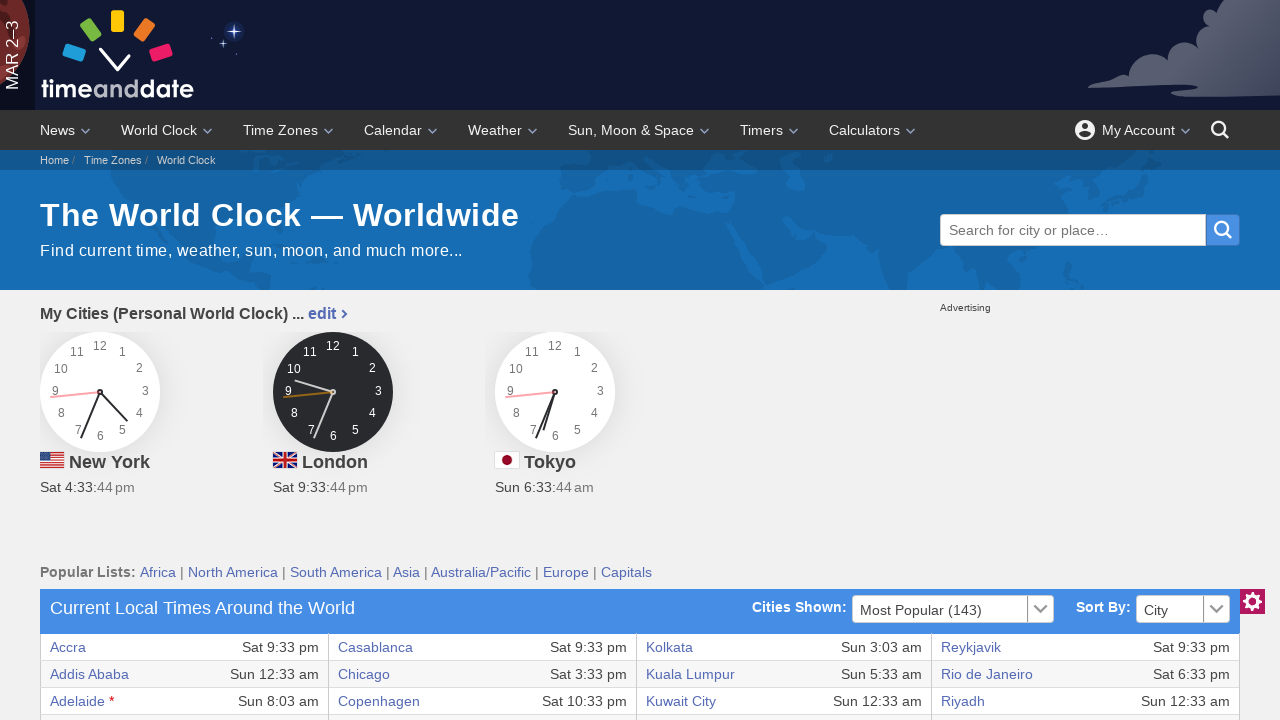

Verified table contains data cells
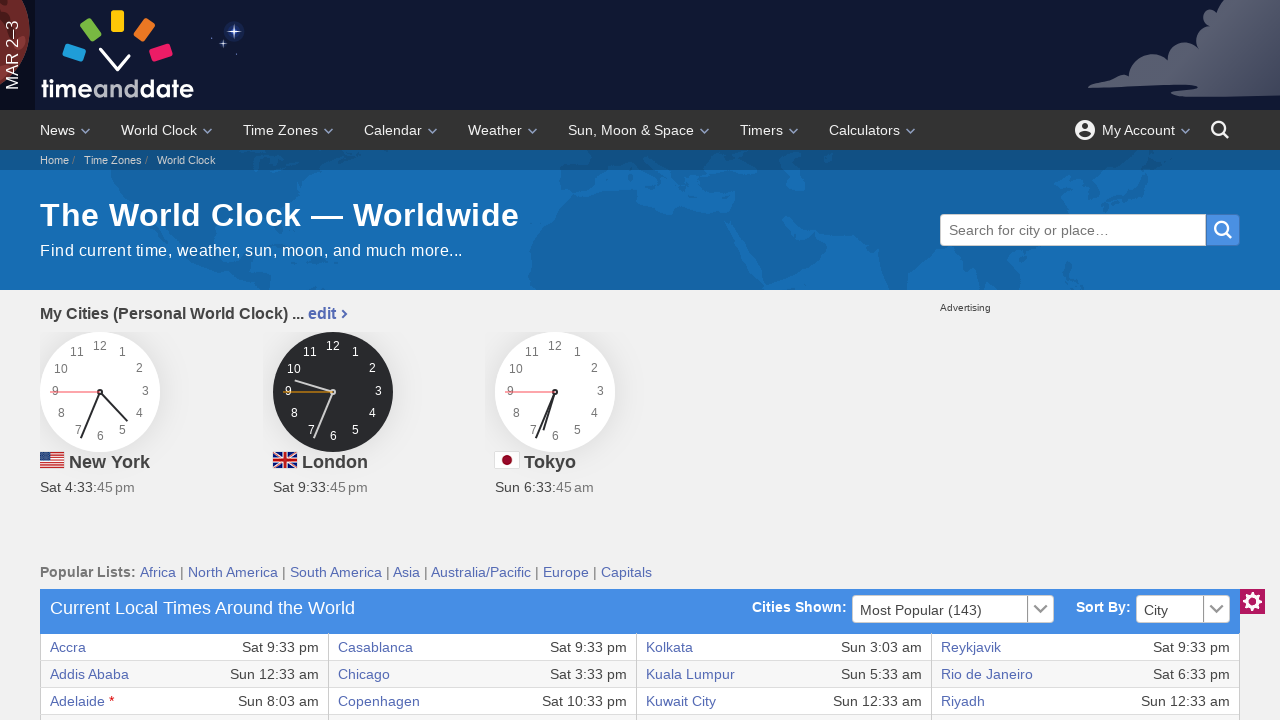

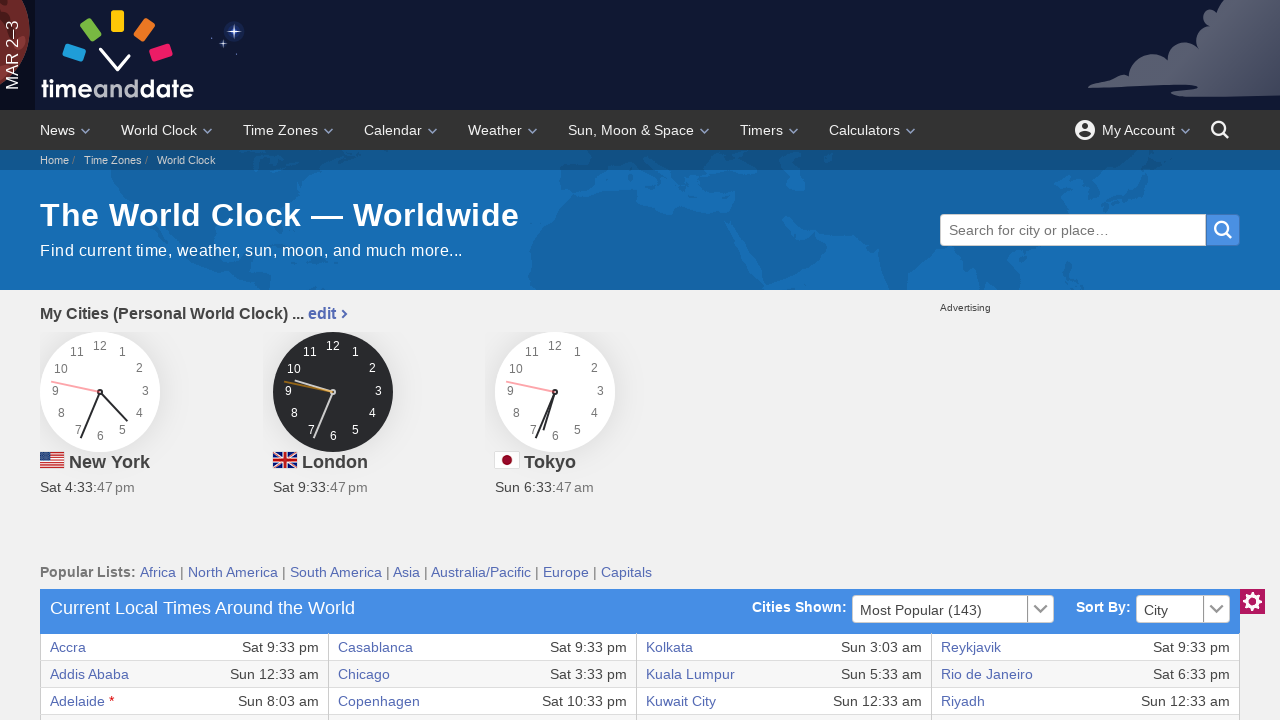